Navigates to W3Schools homepage and maximizes the browser window. All other link-clicking actions are commented out in the original script.

Starting URL: https://www.w3schools.com/

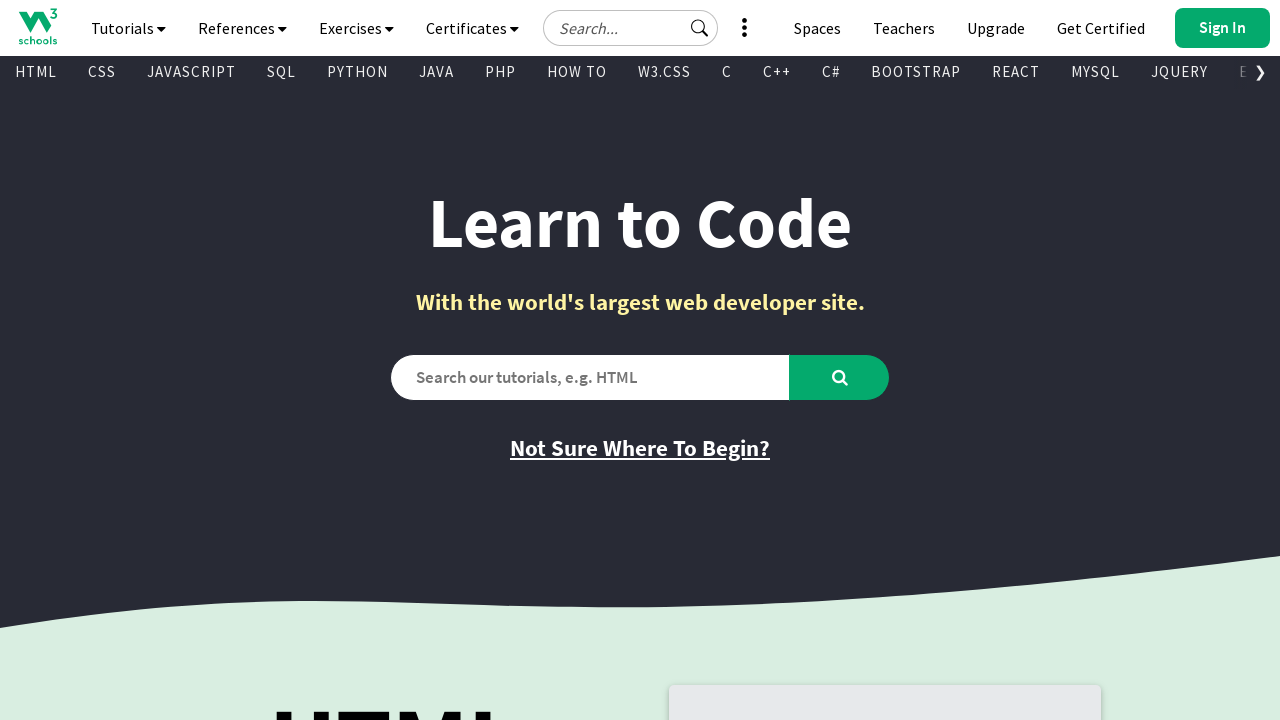

Set viewport to 1920x1080 to maximize browser window
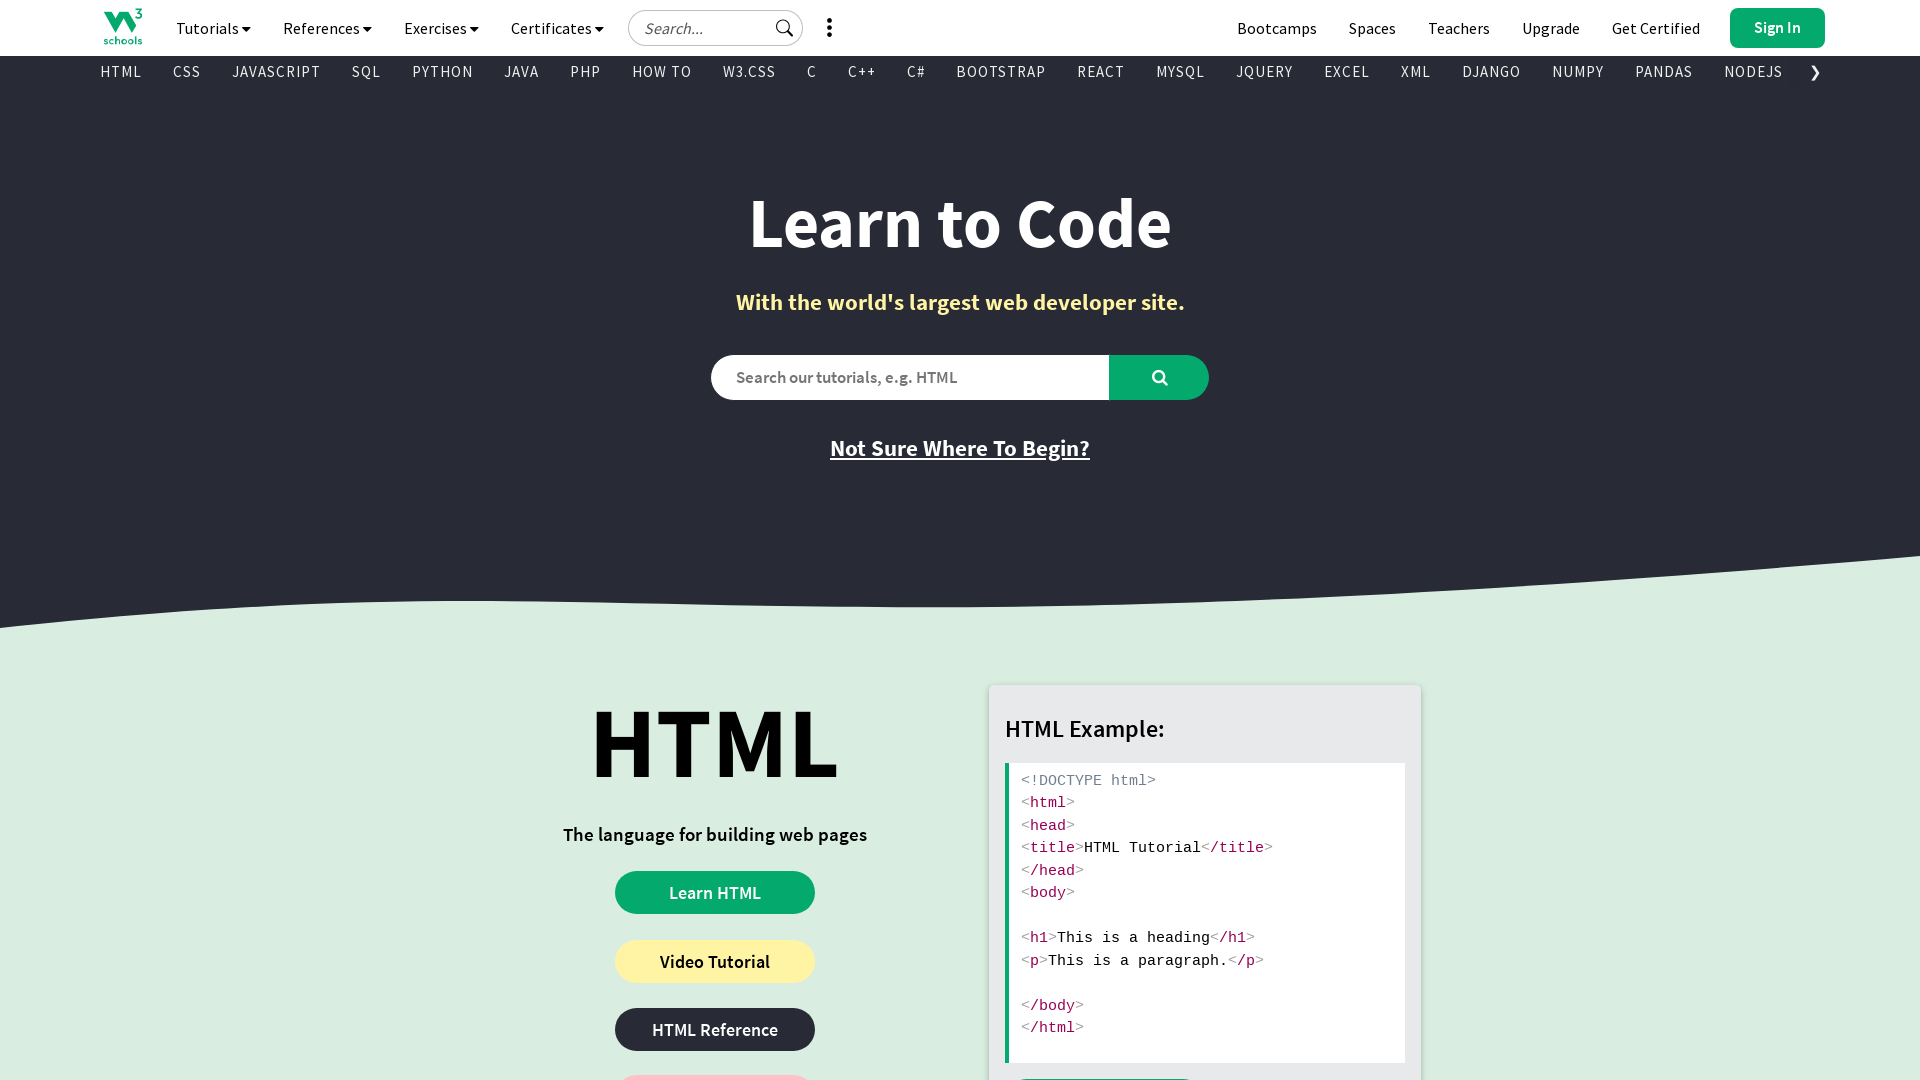

W3Schools homepage loaded (domcontentloaded)
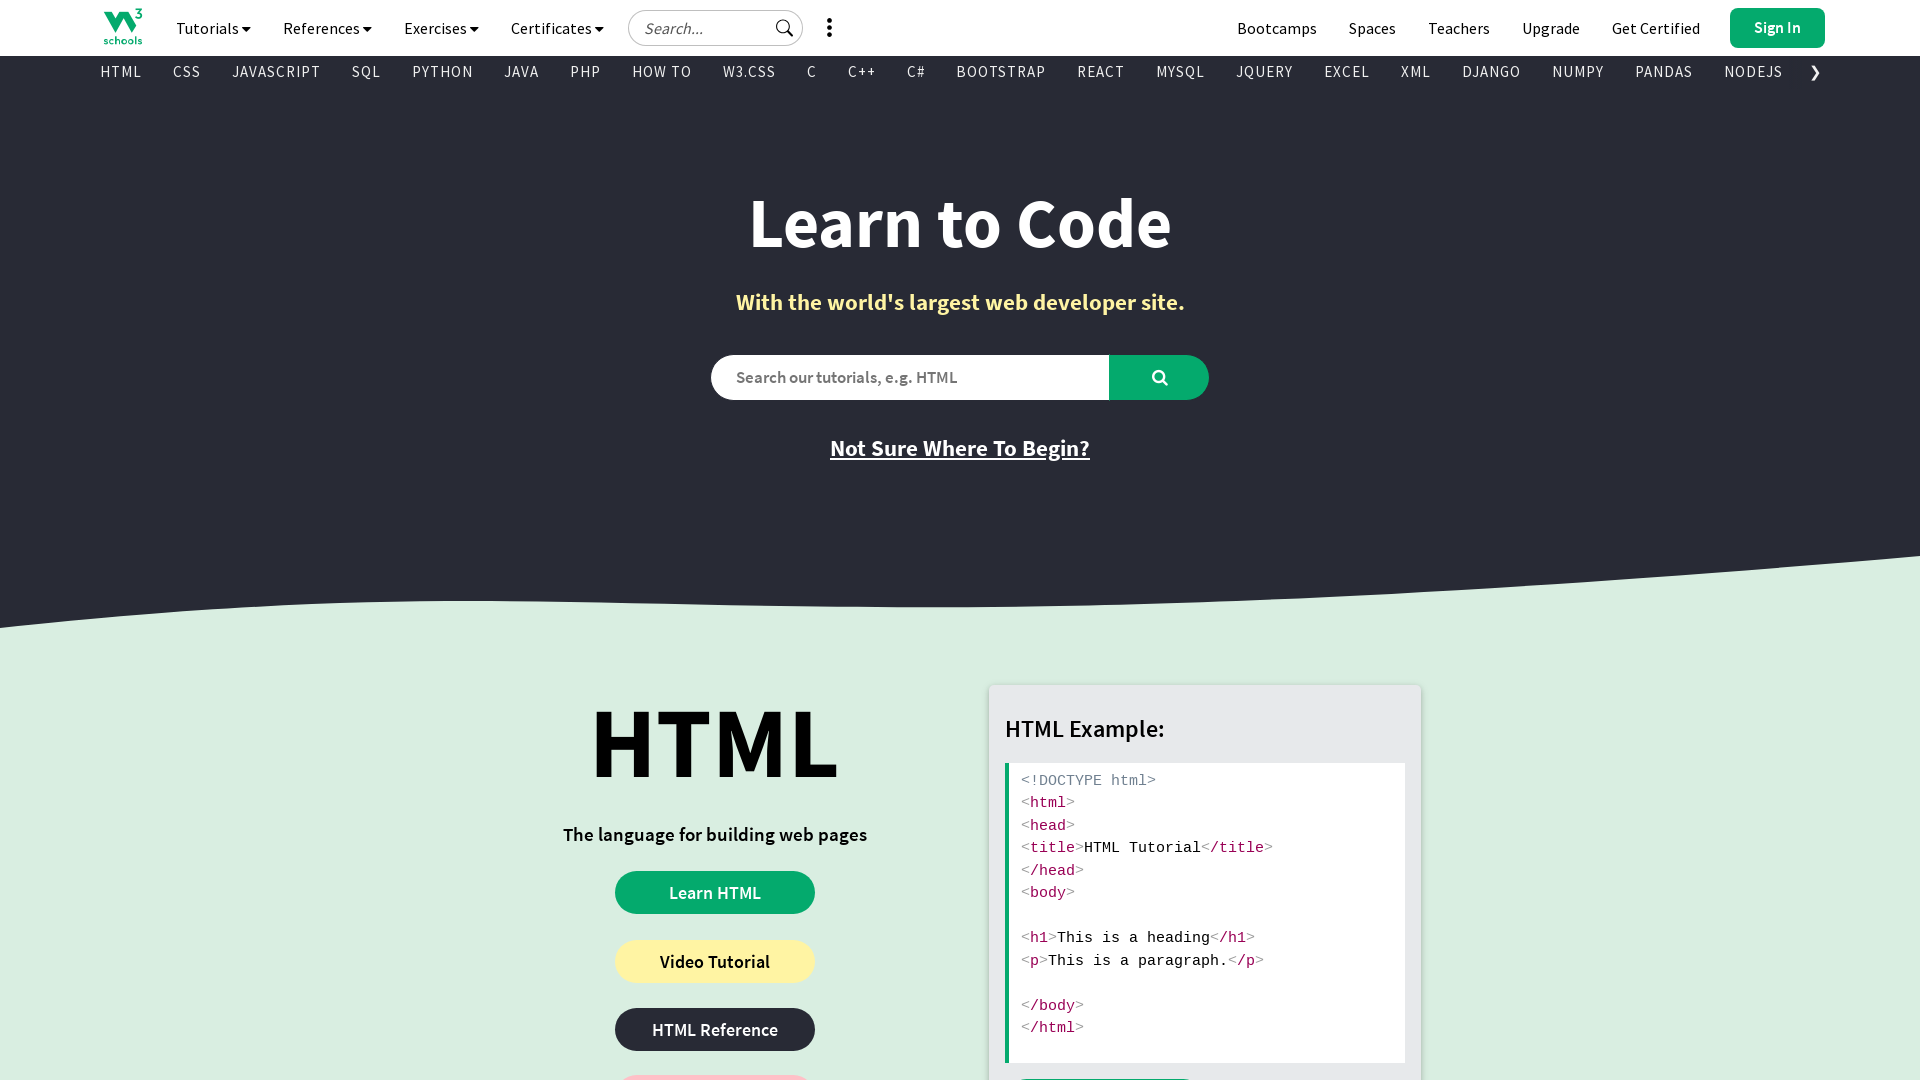

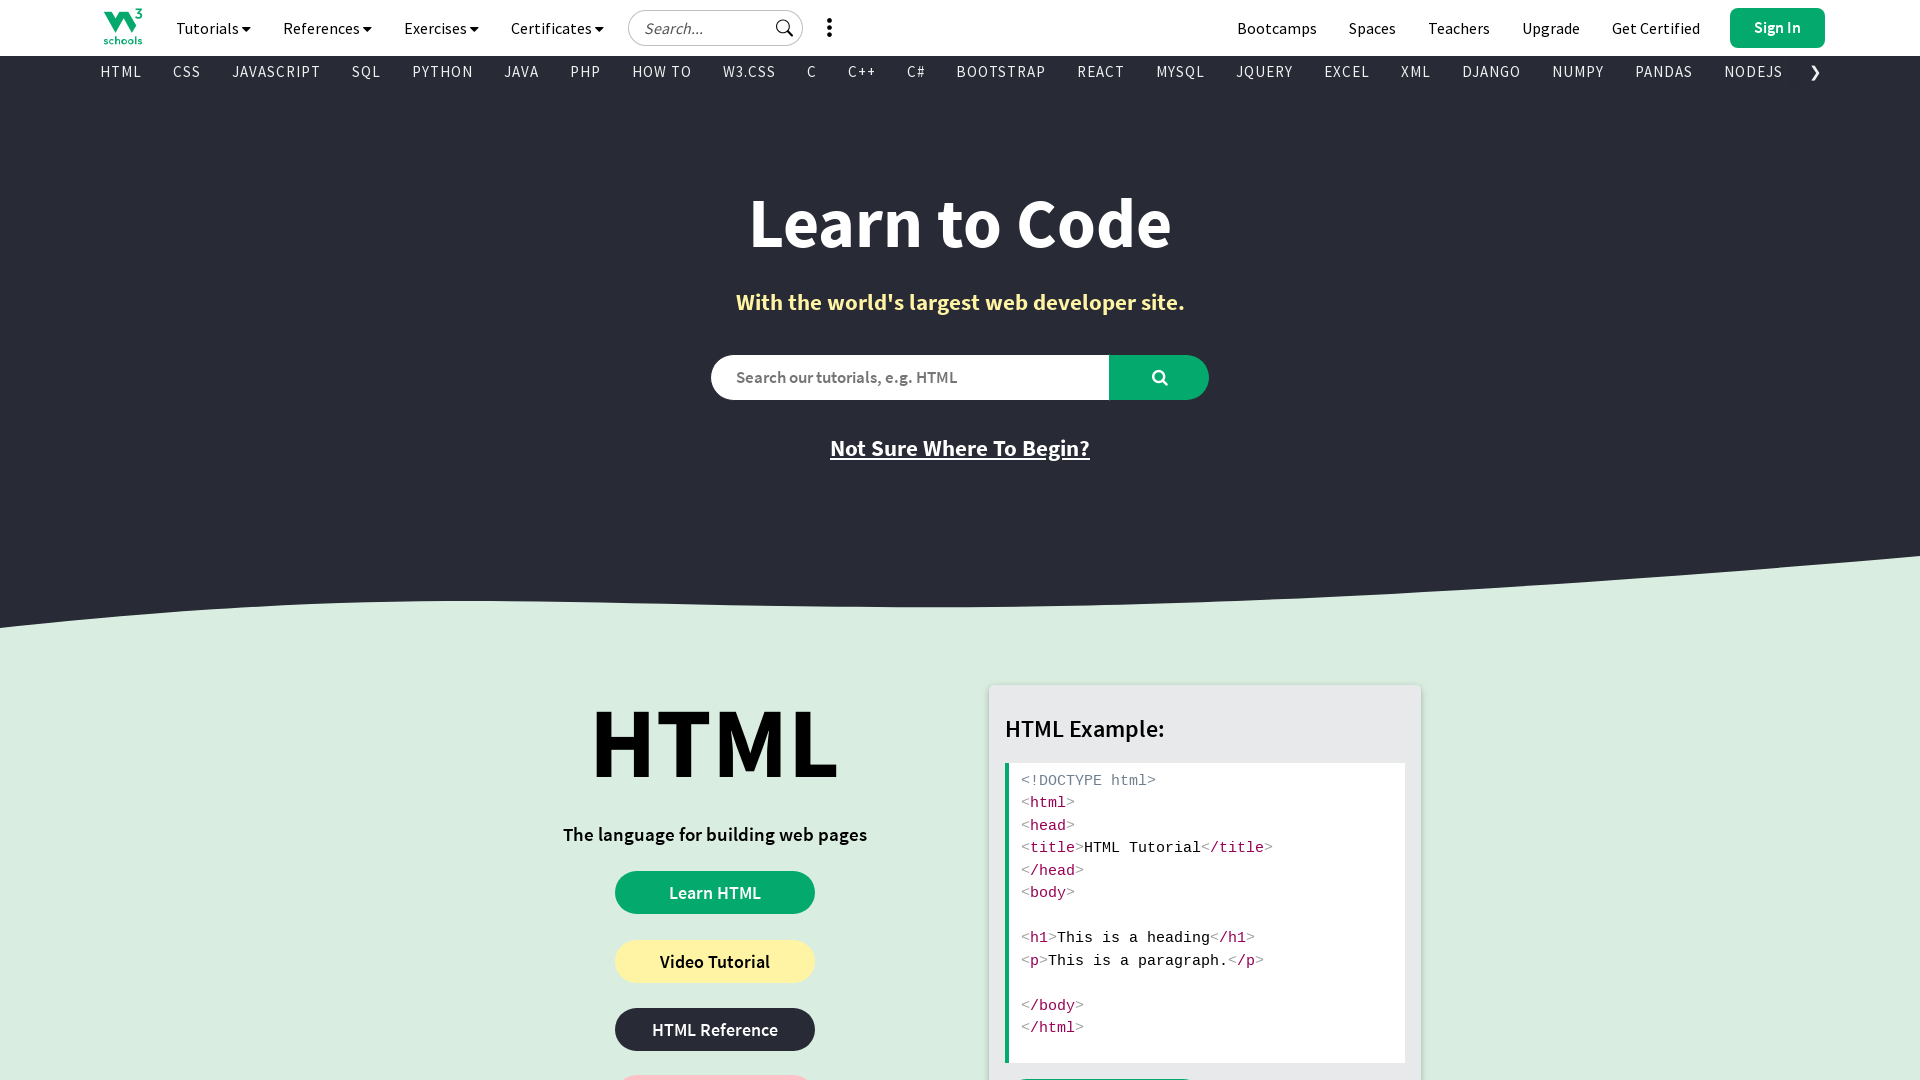